Tests editing a todo item by double-clicking and entering new text

Starting URL: https://demo.playwright.dev/todomvc

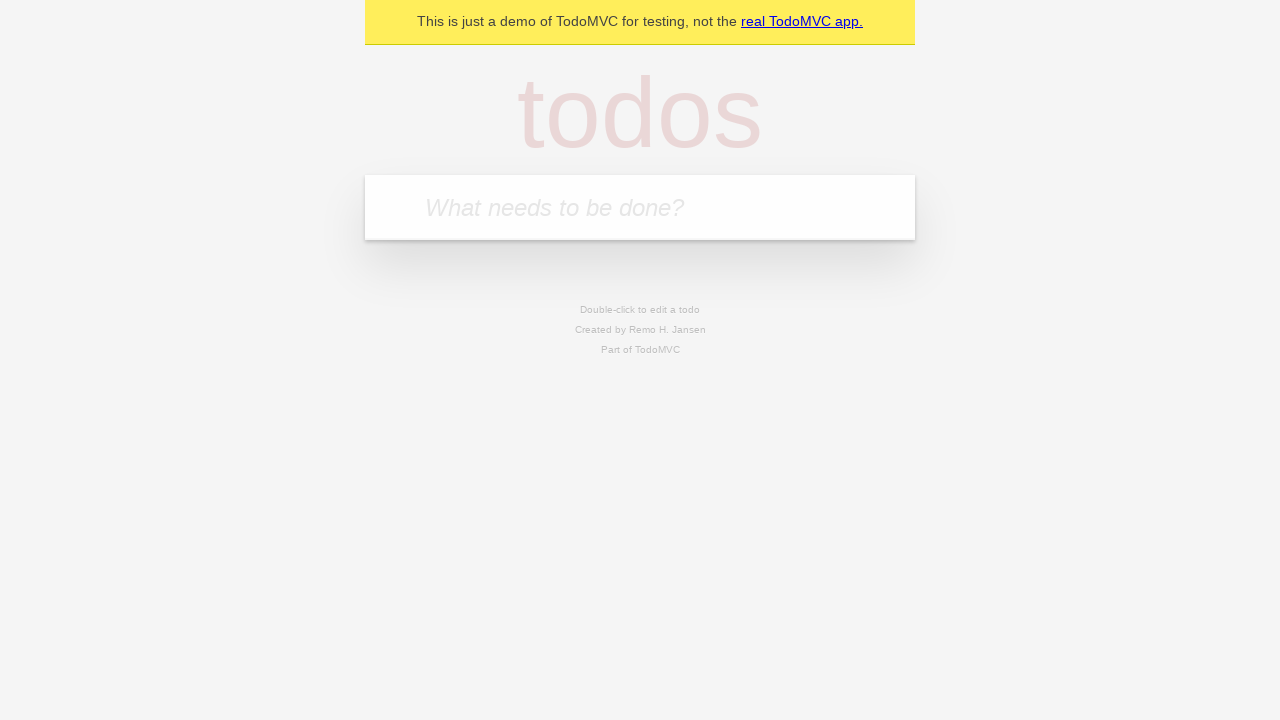

Filled new todo input with 'buy some cheese' on .new-todo
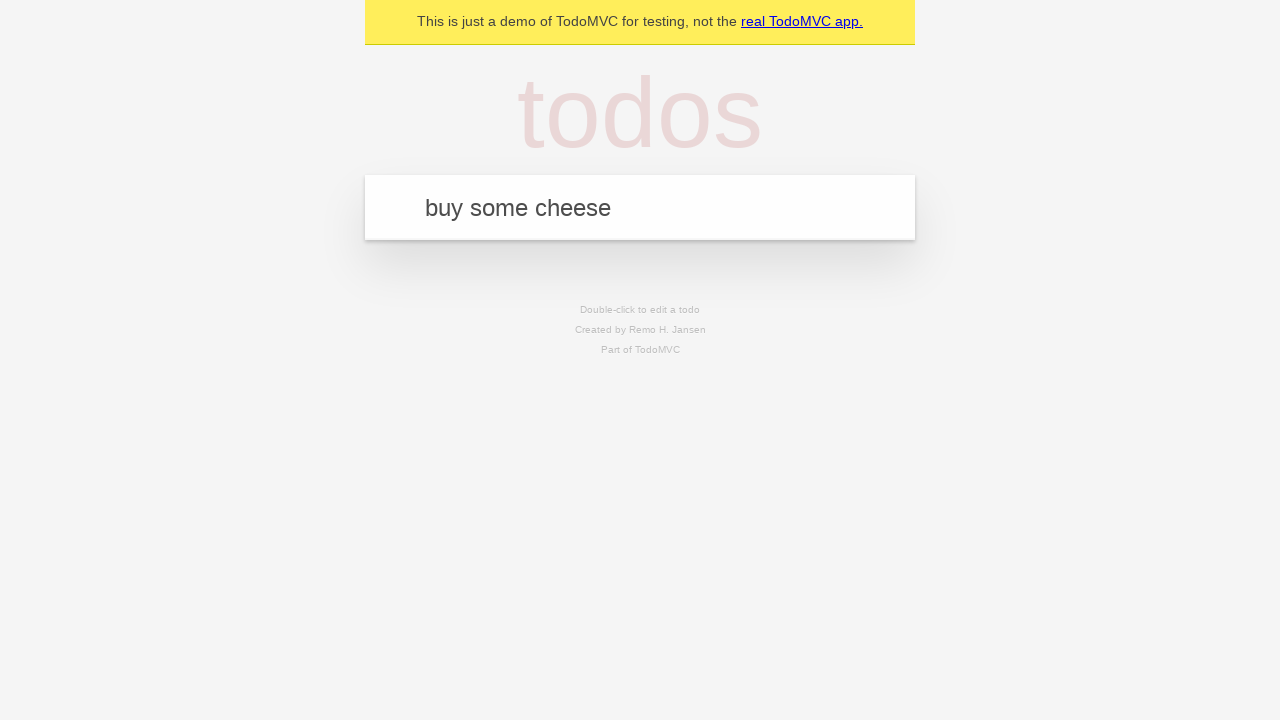

Pressed Enter to create first todo on .new-todo
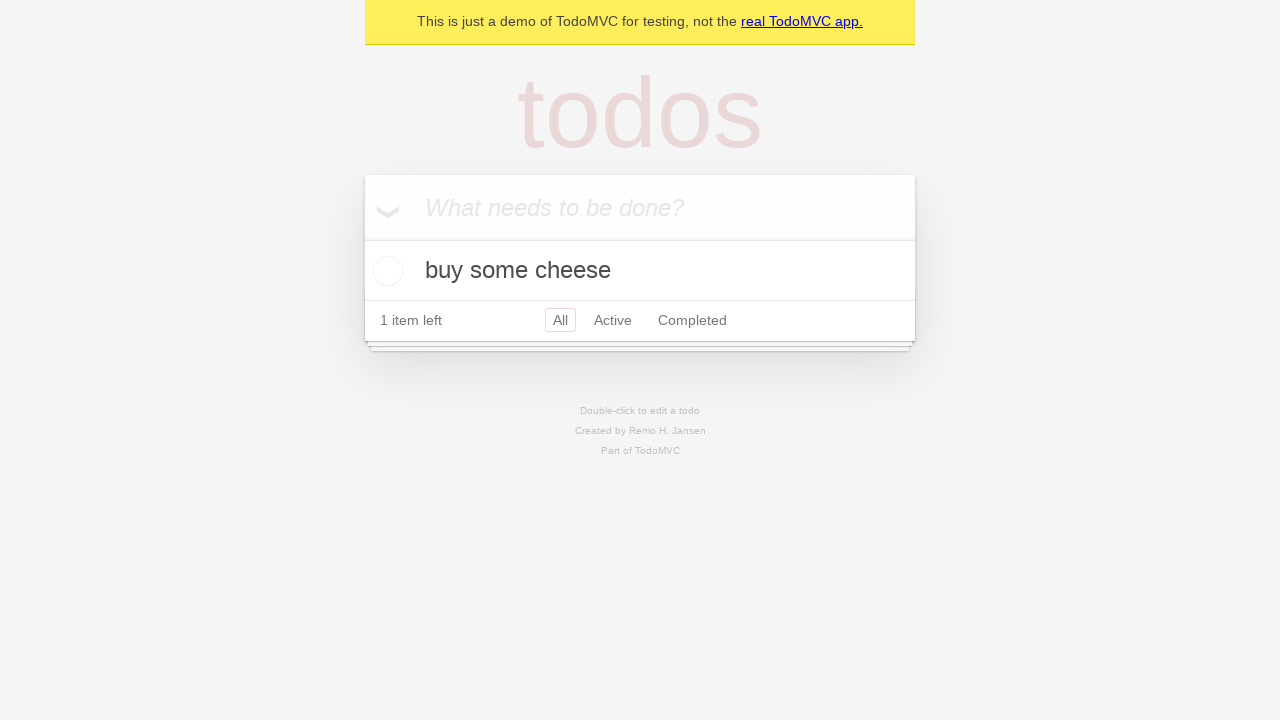

Filled new todo input with 'feed the cat' on .new-todo
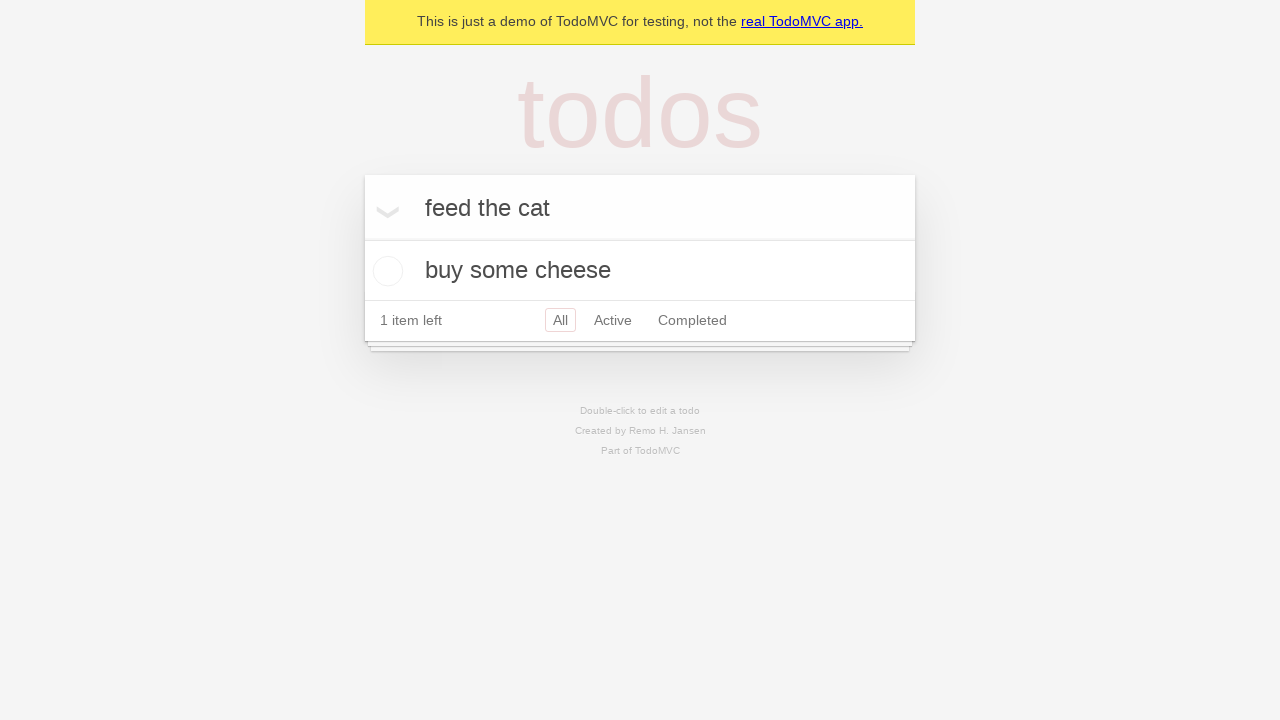

Pressed Enter to create second todo on .new-todo
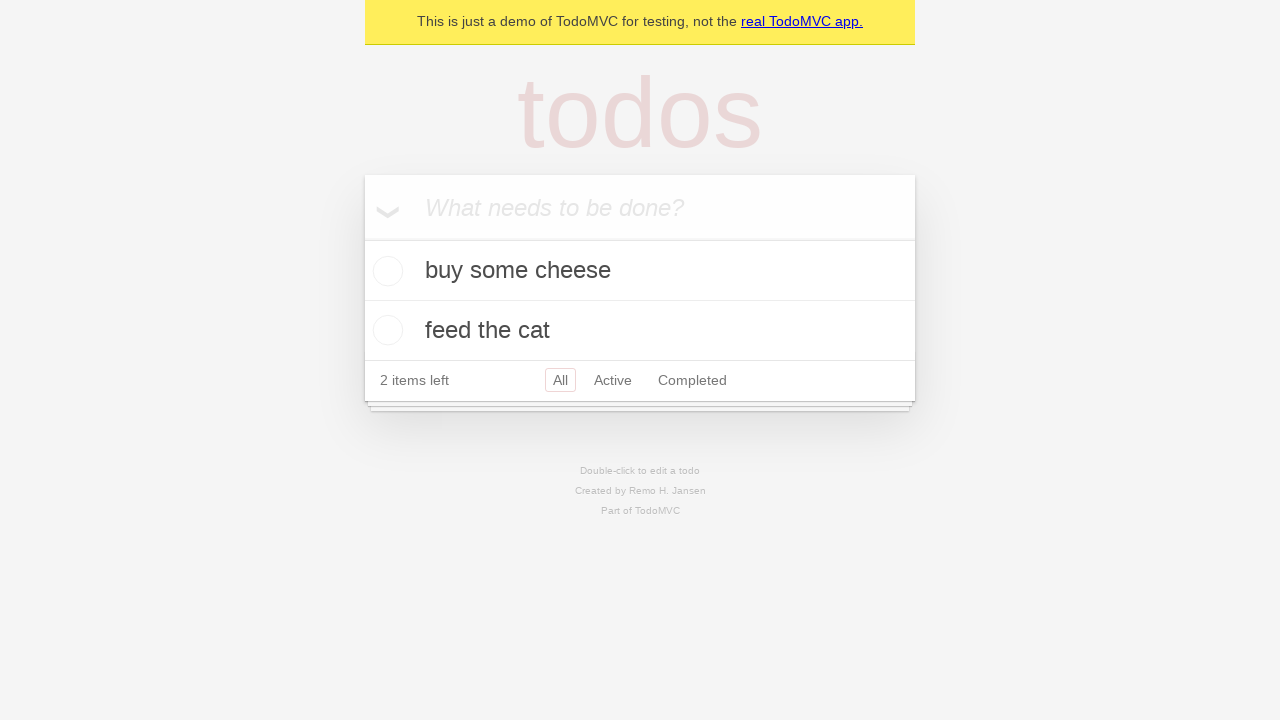

Filled new todo input with 'book a doctors appointment' on .new-todo
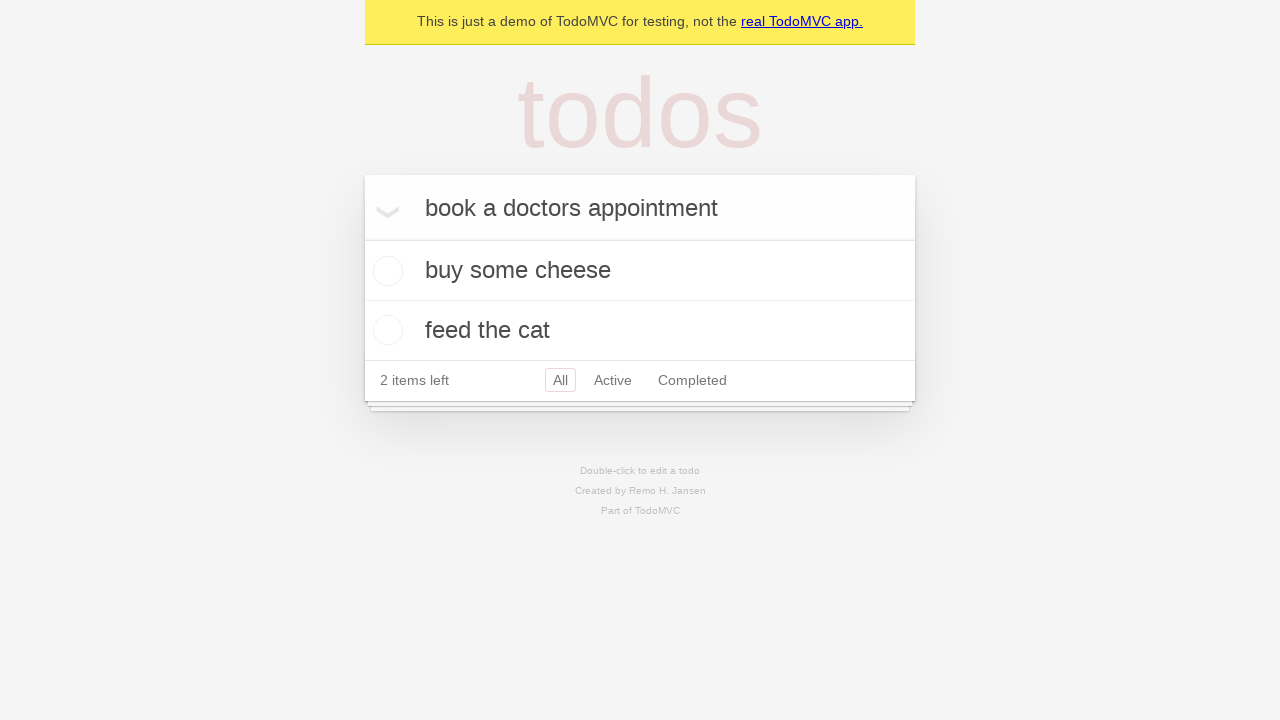

Pressed Enter to create third todo on .new-todo
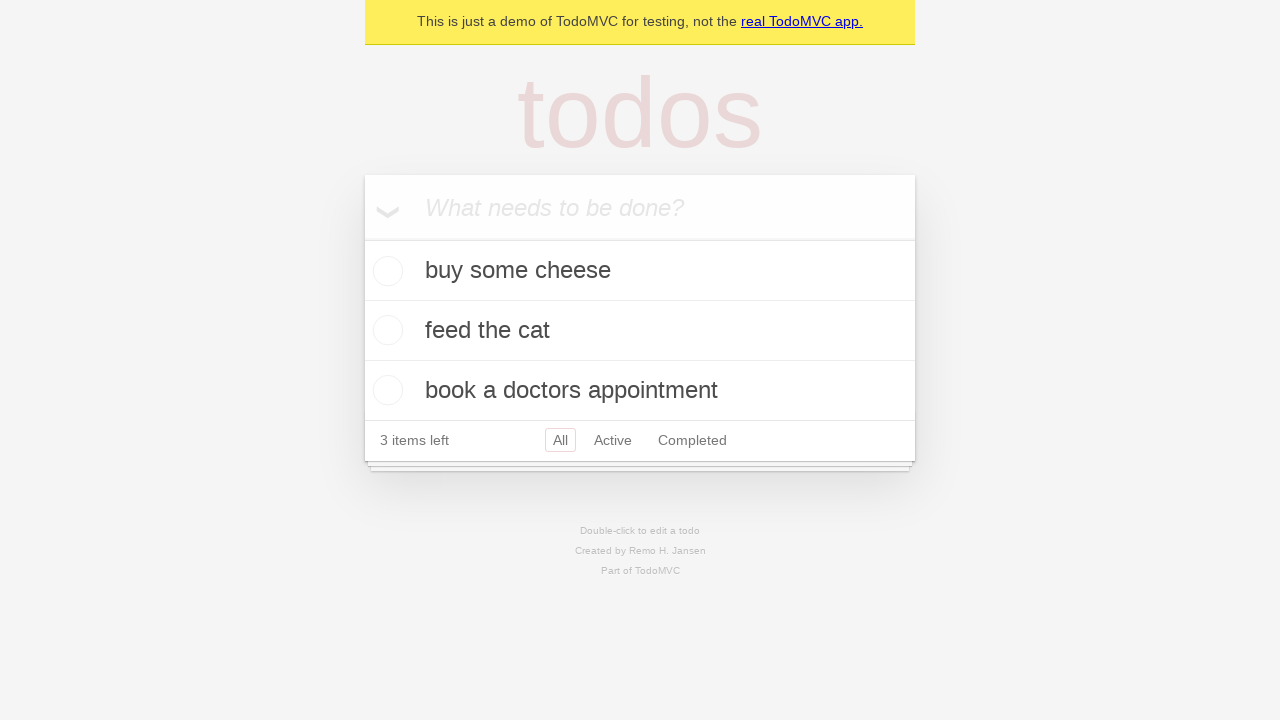

All three todo items loaded in the list
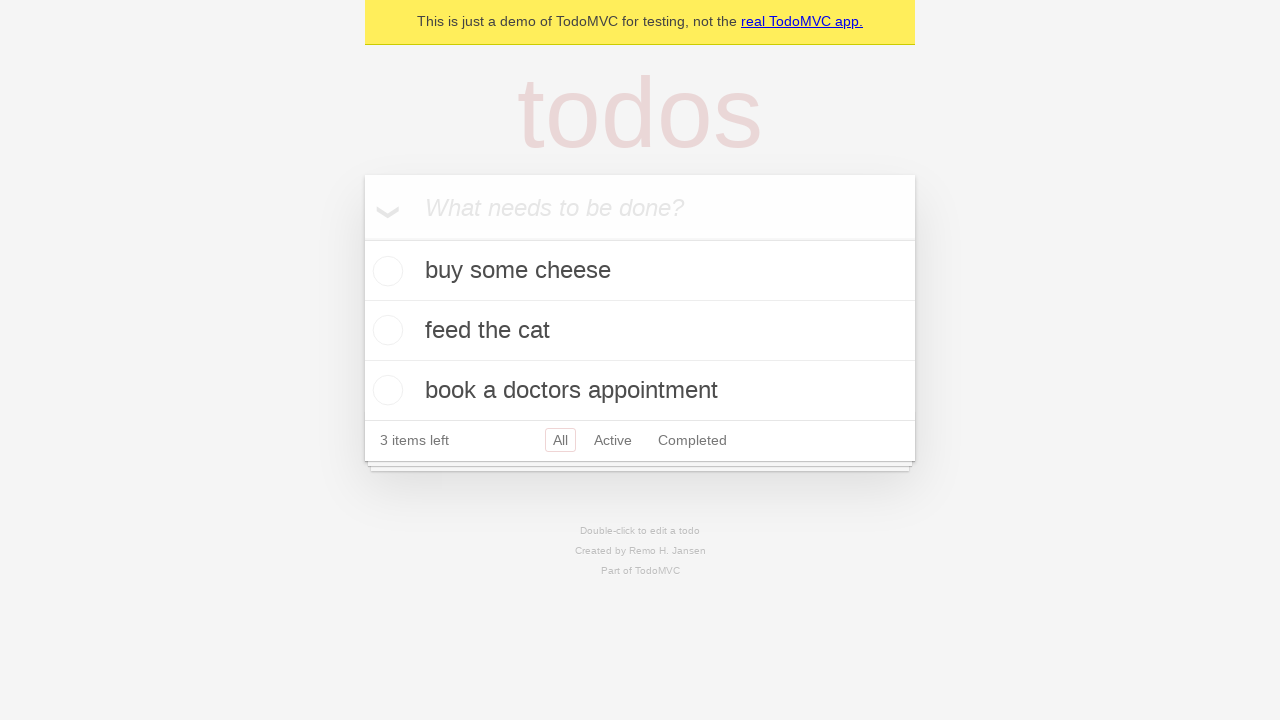

Double-clicked on the second todo item to enter edit mode at (640, 331) on .todo-list li >> nth=1
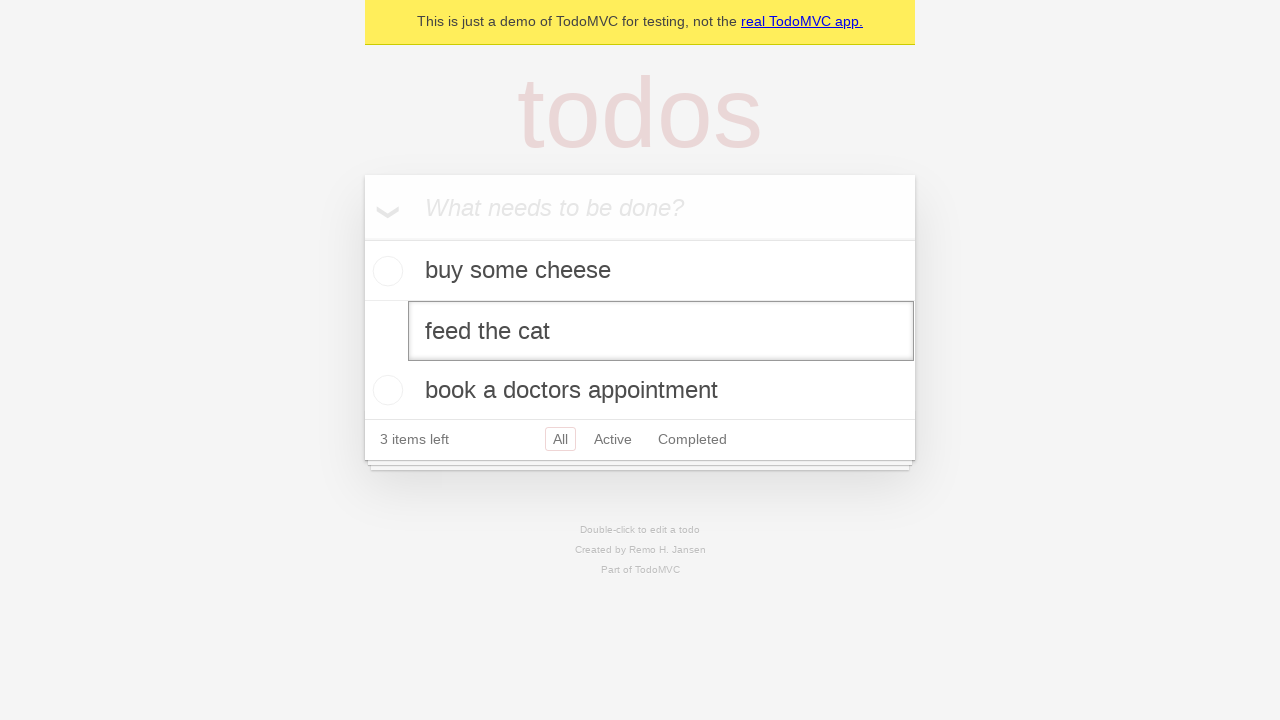

Filled edit field with new text 'buy some sausages' on .todo-list li >> nth=1 >> .edit
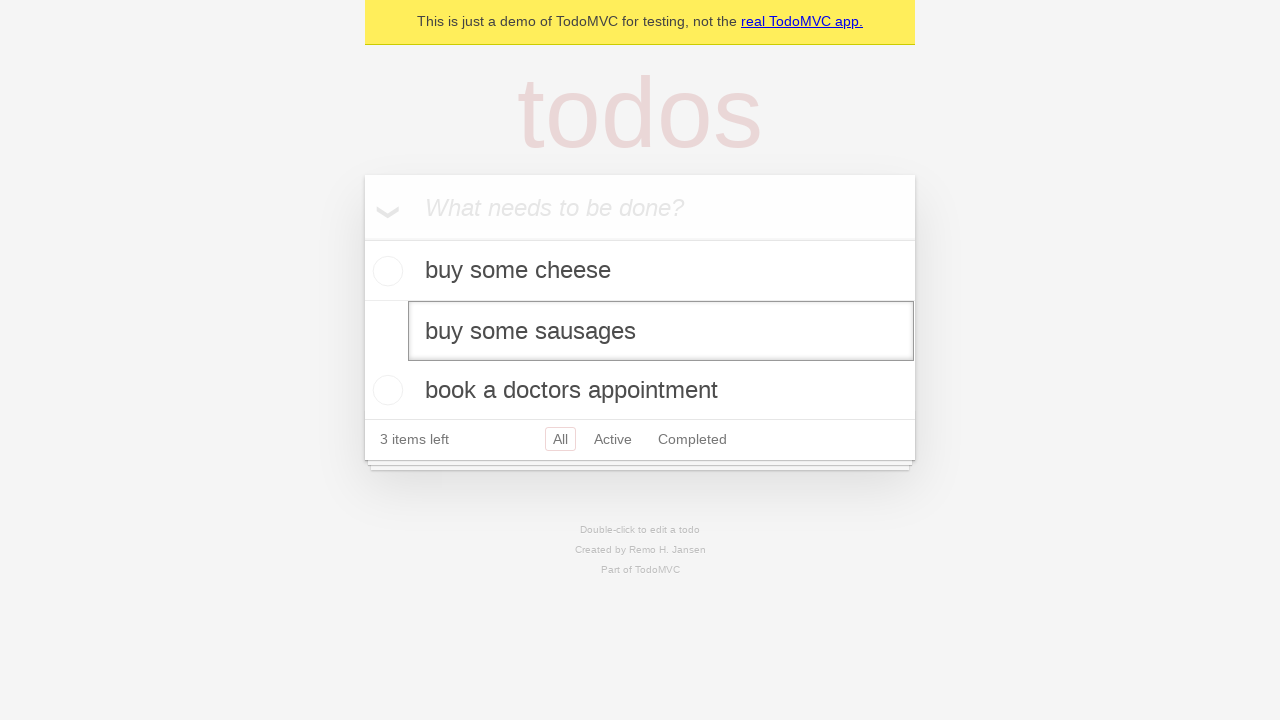

Pressed Enter to save the edited todo item on .todo-list li >> nth=1 >> .edit
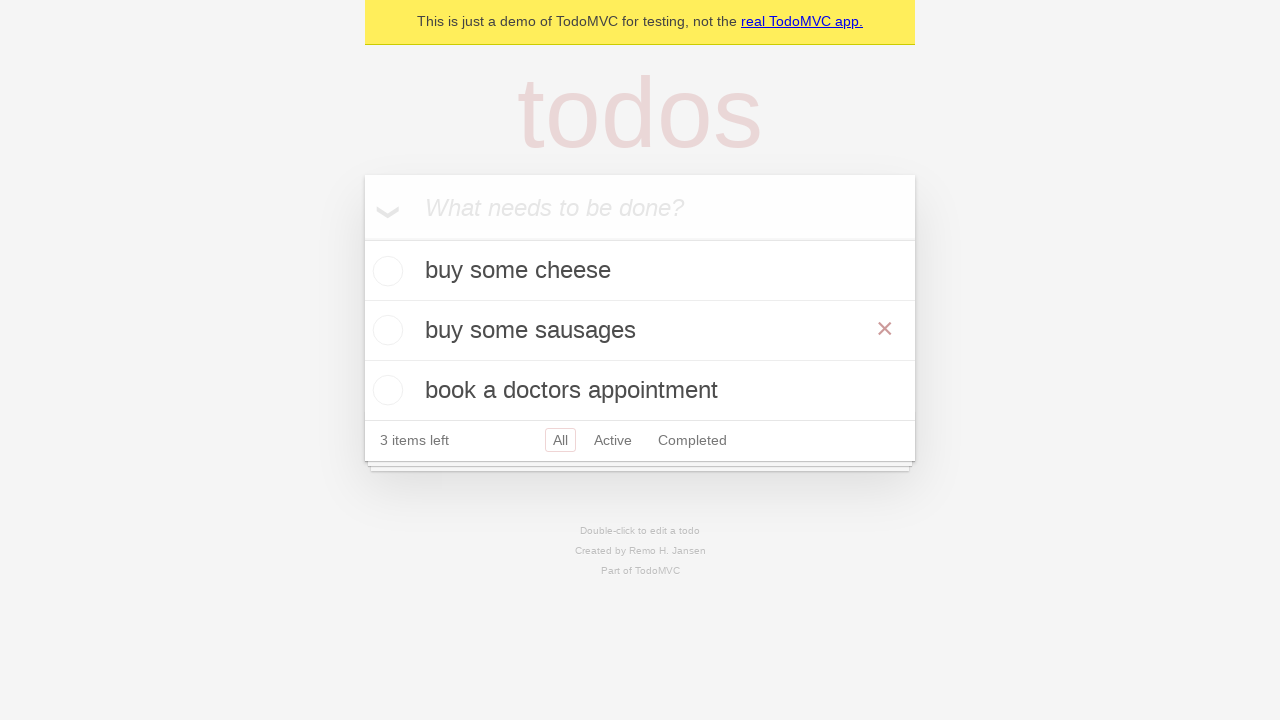

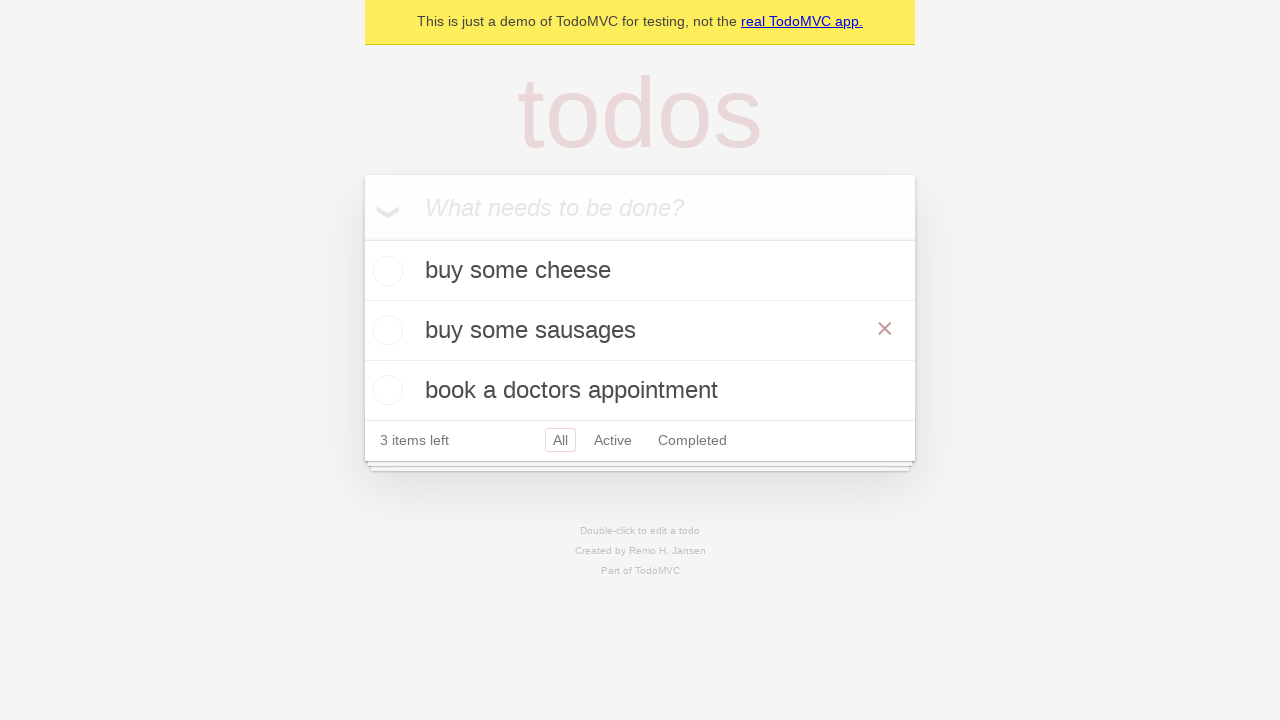